Navigates to Rahul Shetty Academy website and verifies the page loads by checking the title. This is a basic smoke test to confirm the site is accessible.

Starting URL: https://rahulshettyacademy.com

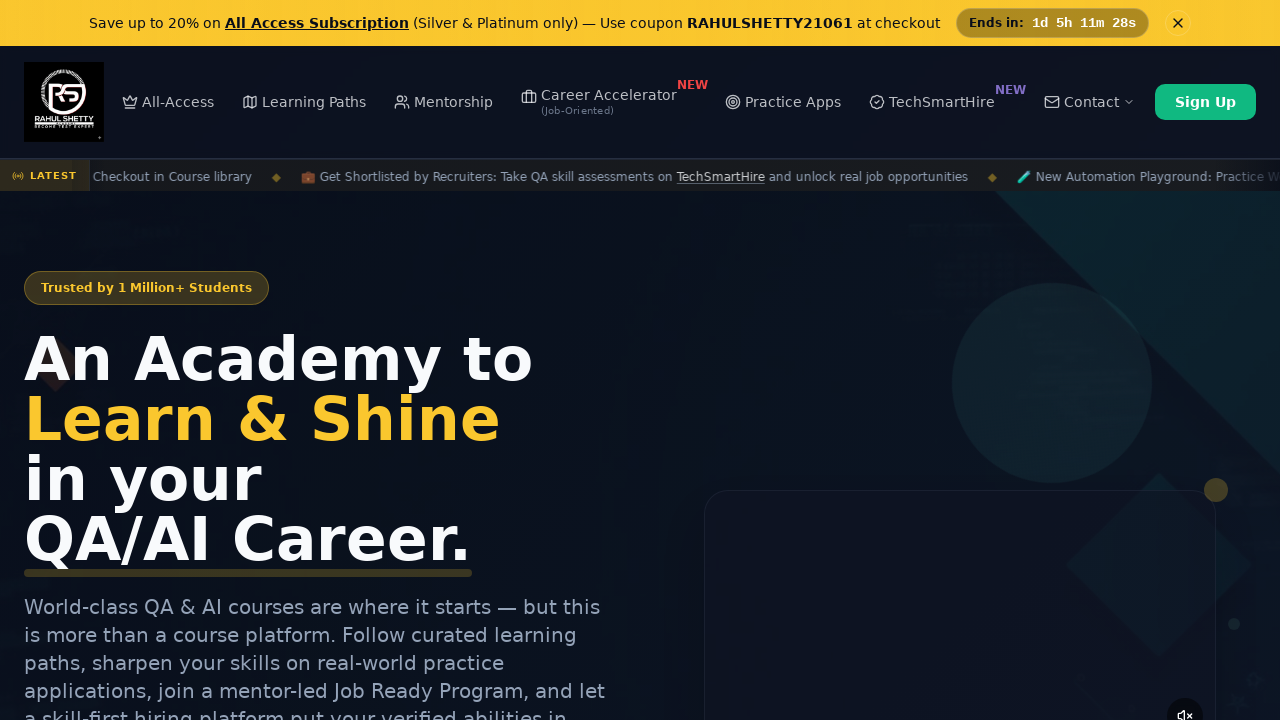

Waited for page DOM content to load
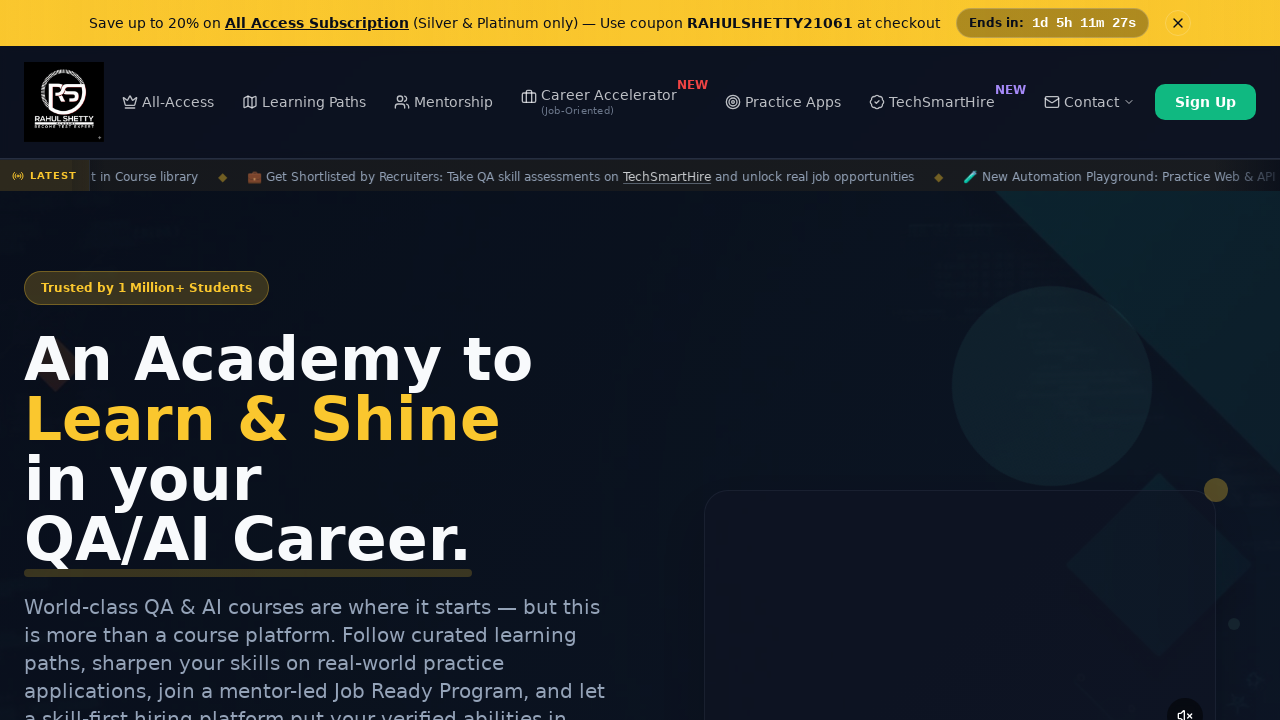

Retrieved page title: 'Rahul Shetty Academy | QA Automation, Playwright, AI Testing & Online Training'
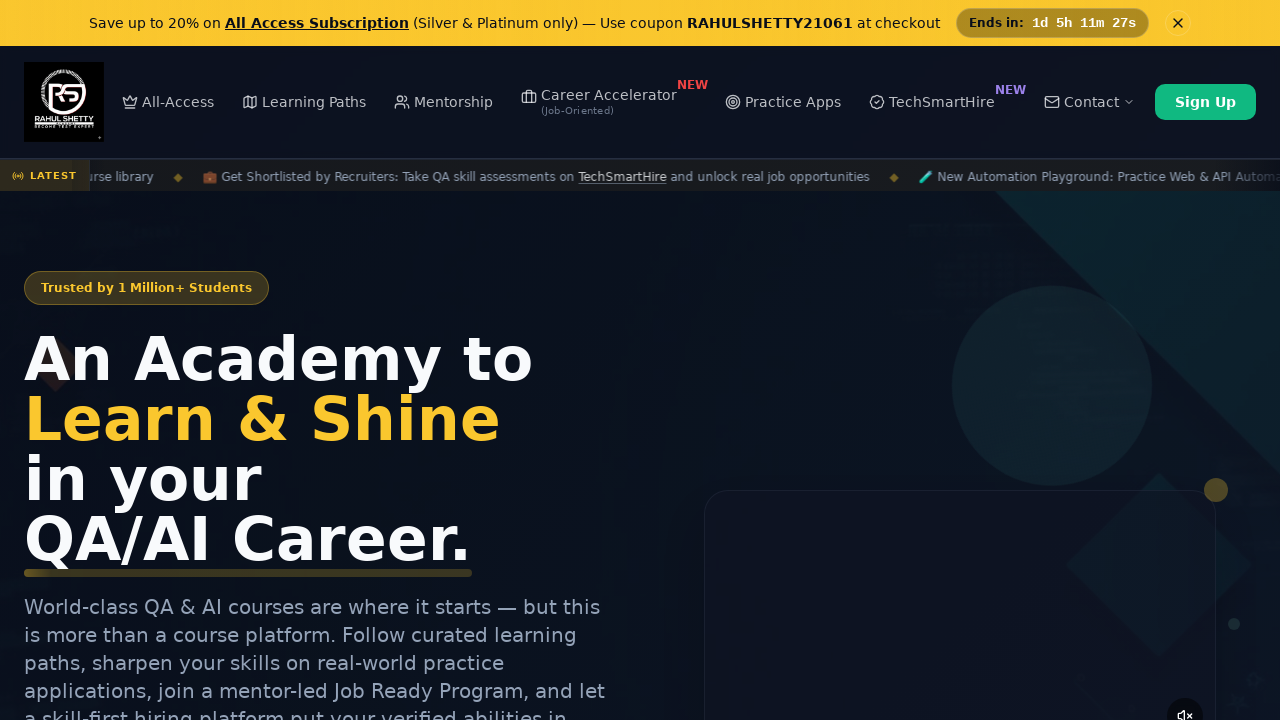

Verified page title is not empty - smoke test passed
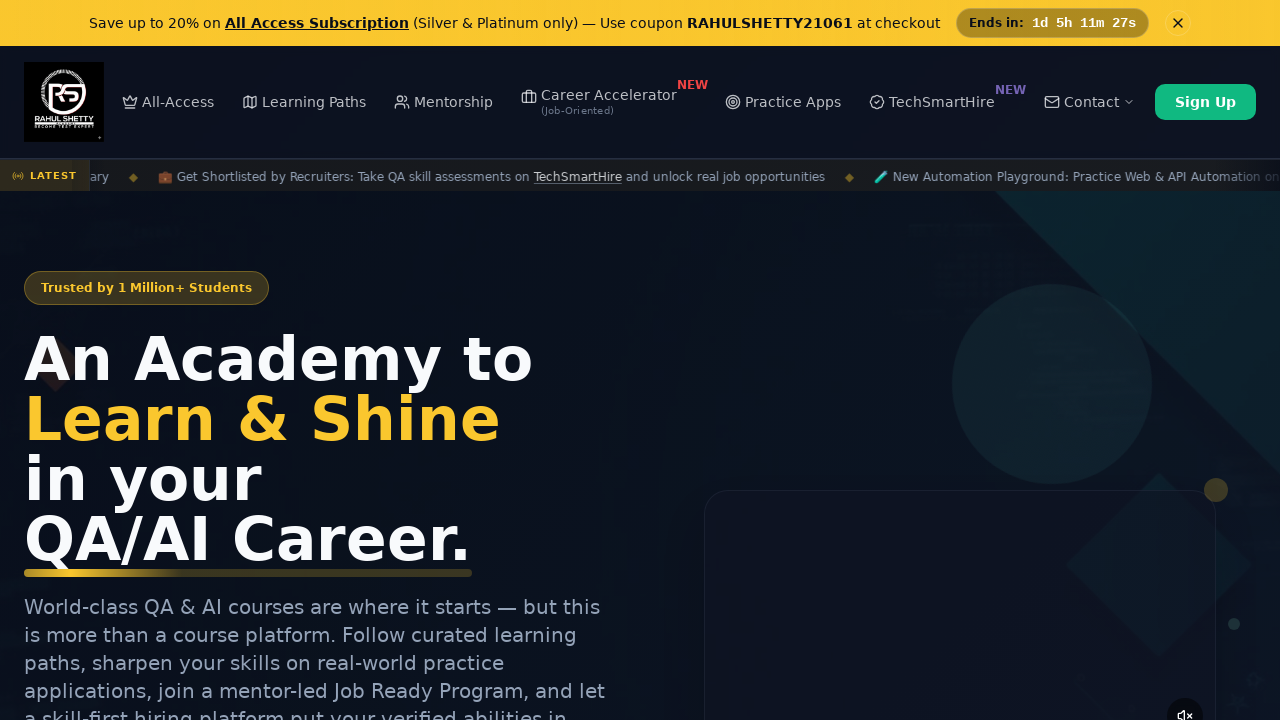

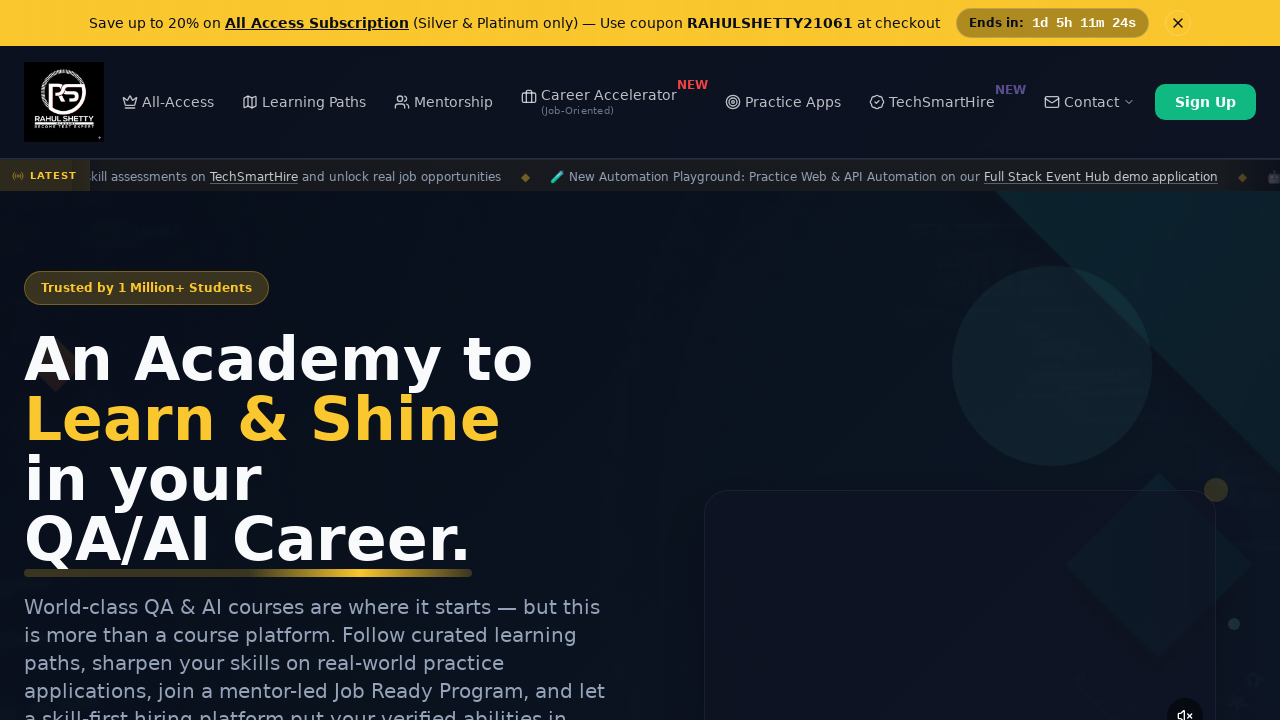